Tests autocomplete functionality by typing a partial country name and selecting from the dropdown suggestions

Starting URL: https://rahulshettyacademy.com/AutomationPractice/

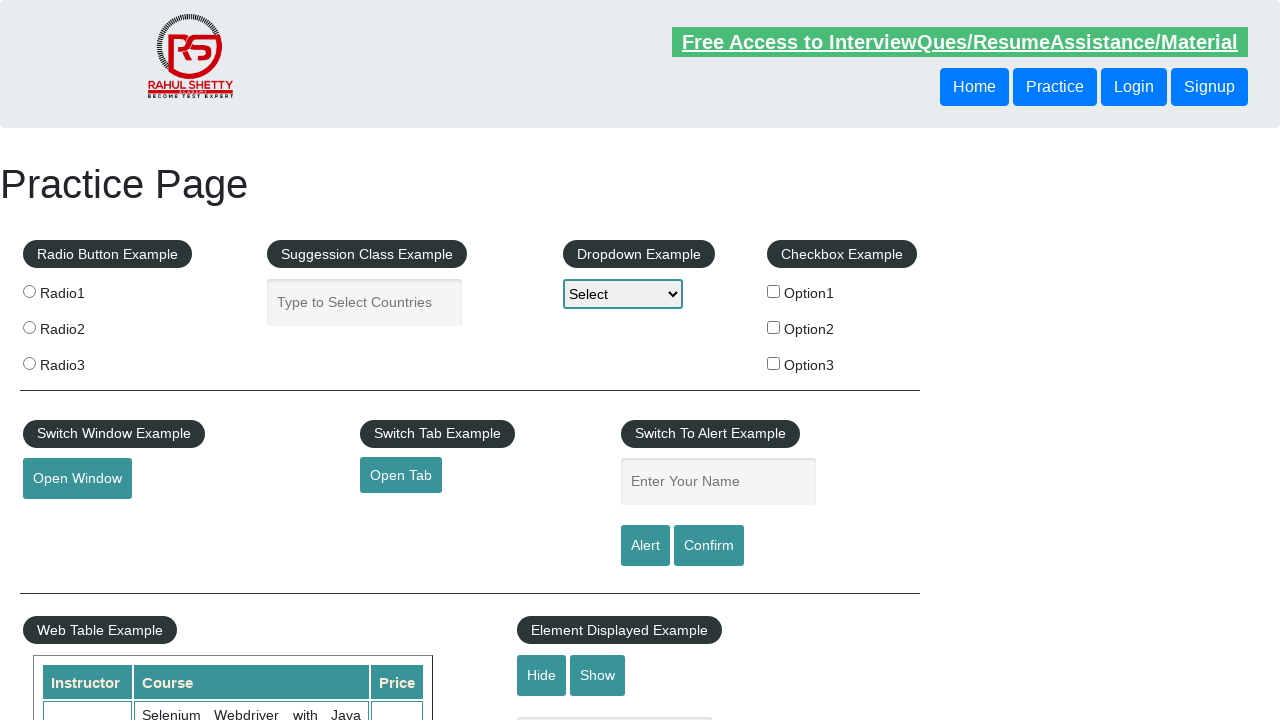

Typed 'United' in autocomplete field on #autocomplete
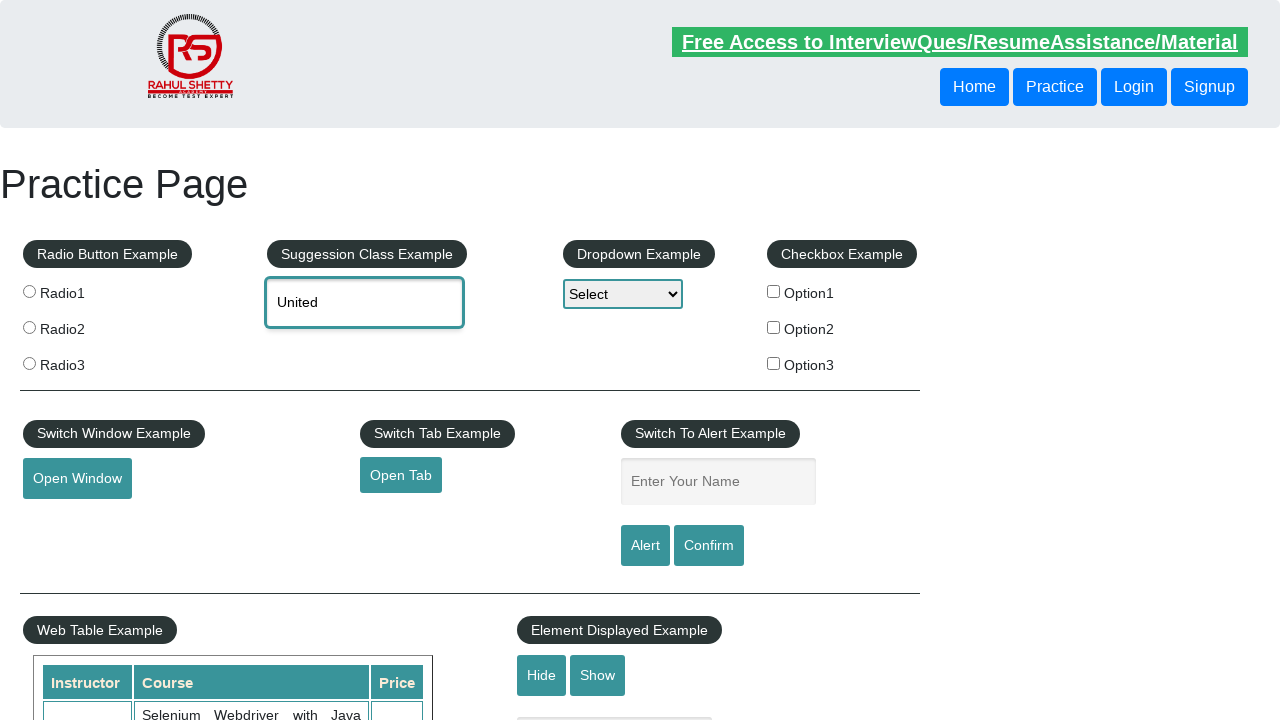

Autocomplete suggestions dropdown appeared
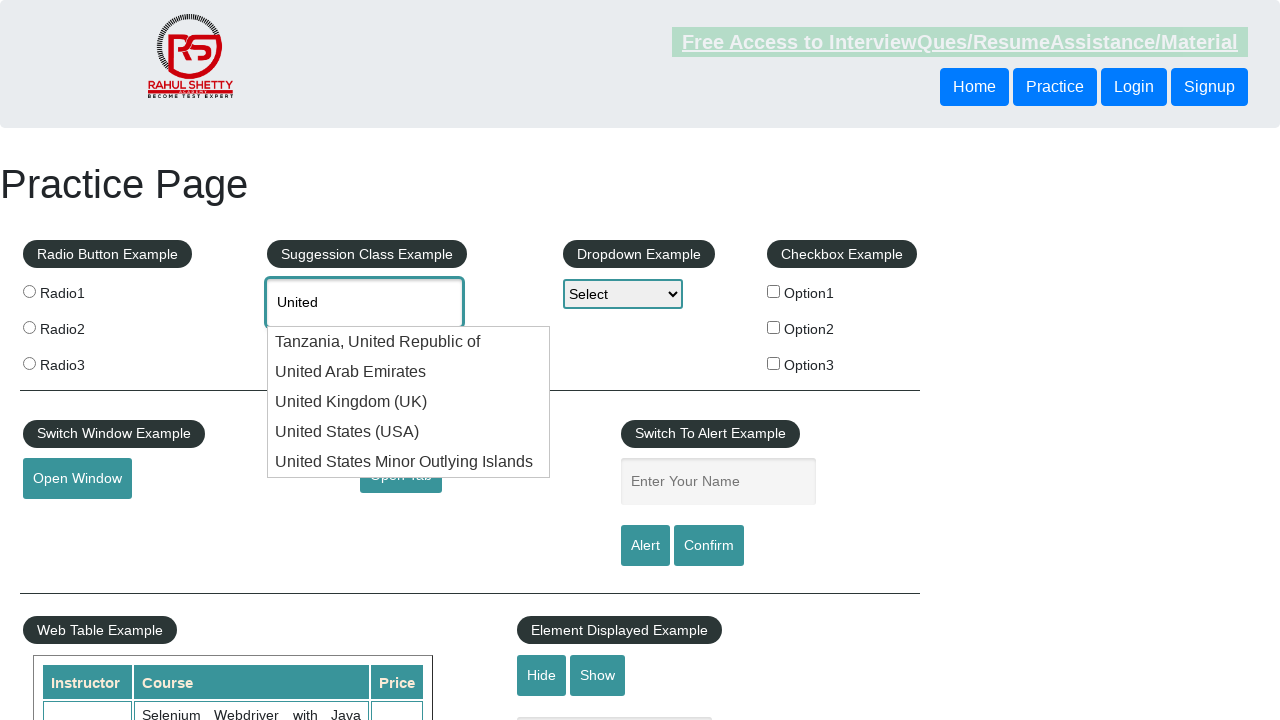

Selected 'United States (USA)' from autocomplete suggestions at (409, 432) on div.ui-menu-item-wrapper:has-text('United States (USA)')
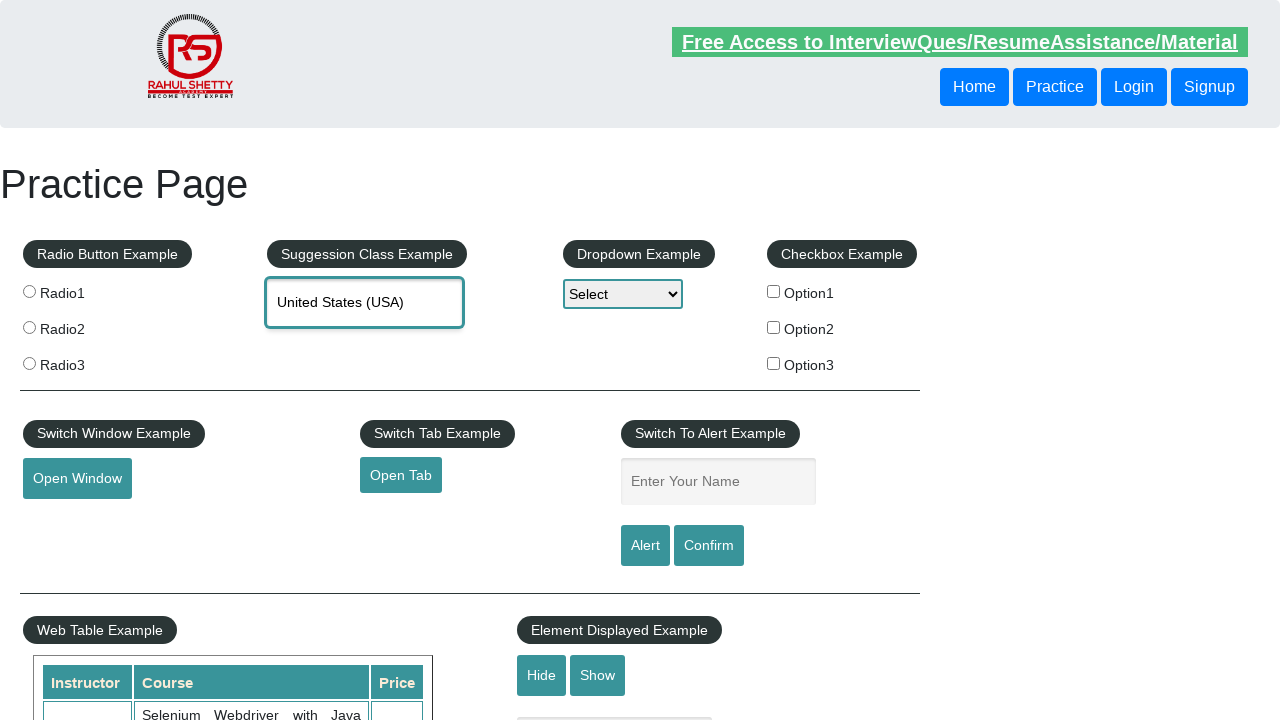

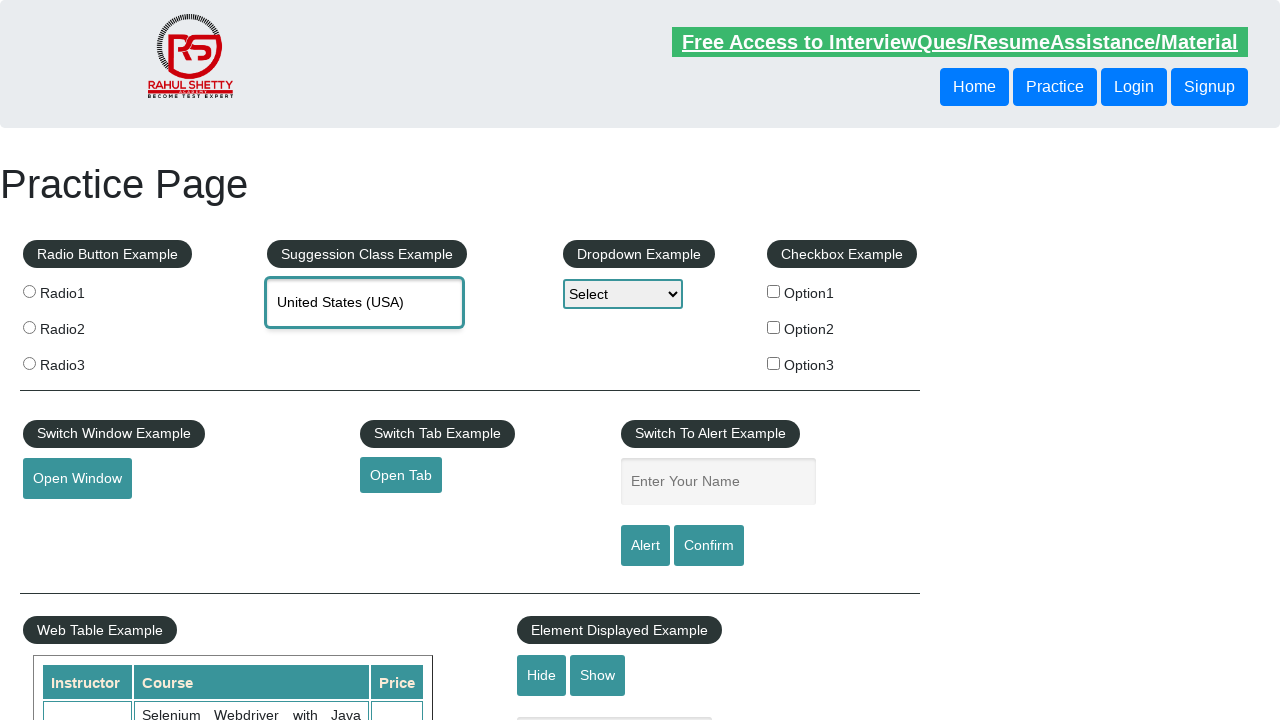